Tests the GreenKart e-commerce demo site by adding multiple vegetables (Beans, Carrot, Brinjal) to the shopping cart with specific quantities, proceeding to checkout, validating the total amount, selecting a country, agreeing to terms and conditions, and placing the order.

Starting URL: https://rahulshettyacademy.com/seleniumPractise/#/

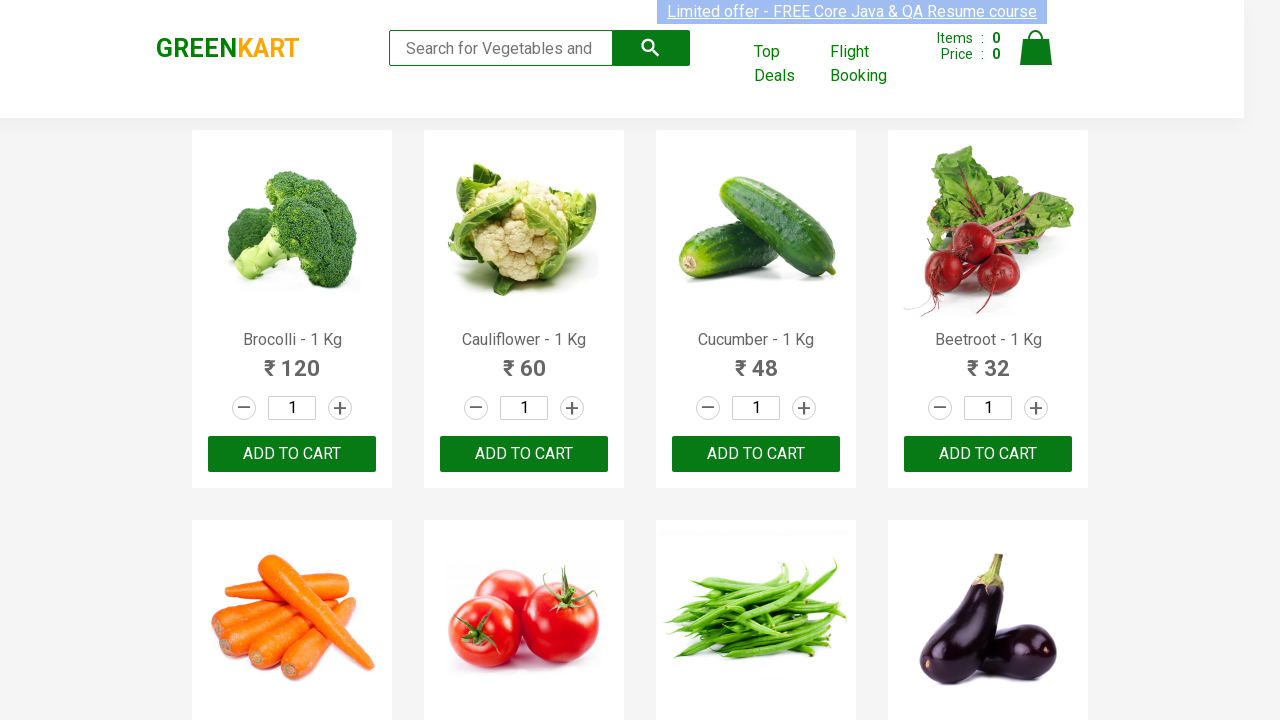

Waited for product list to load (h4.product-name selector)
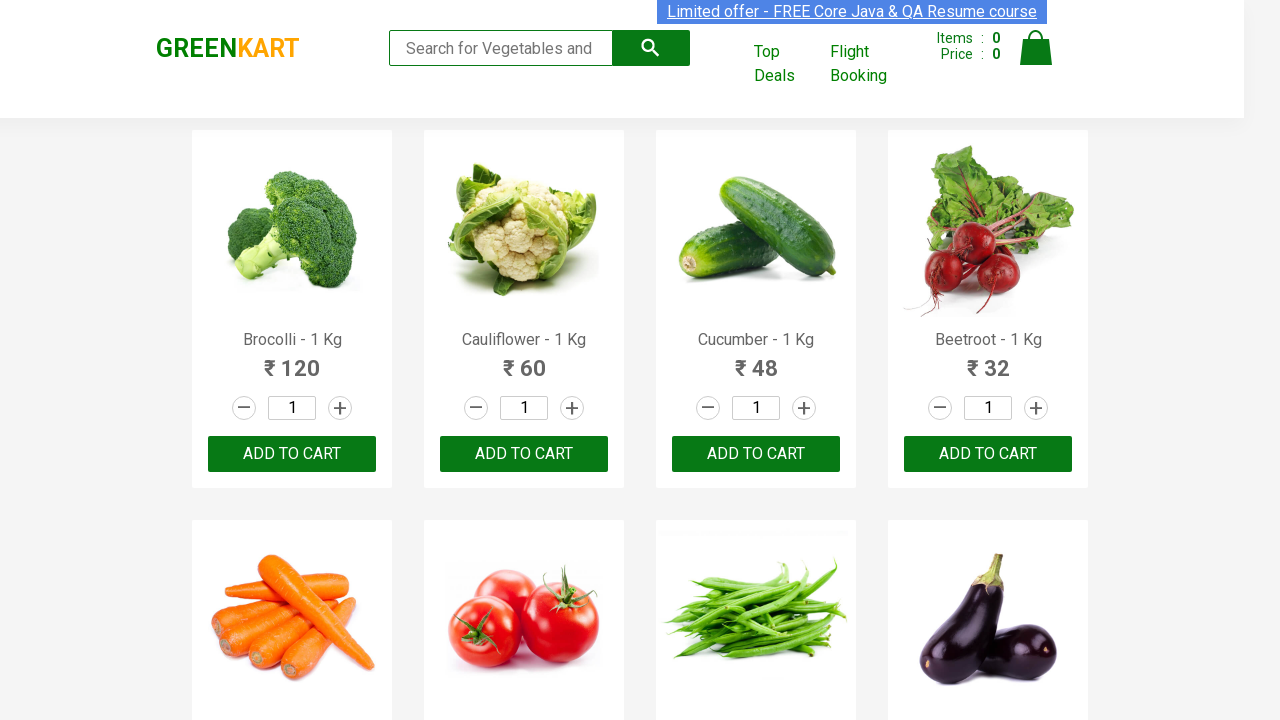

Retrieved all product elements from the page
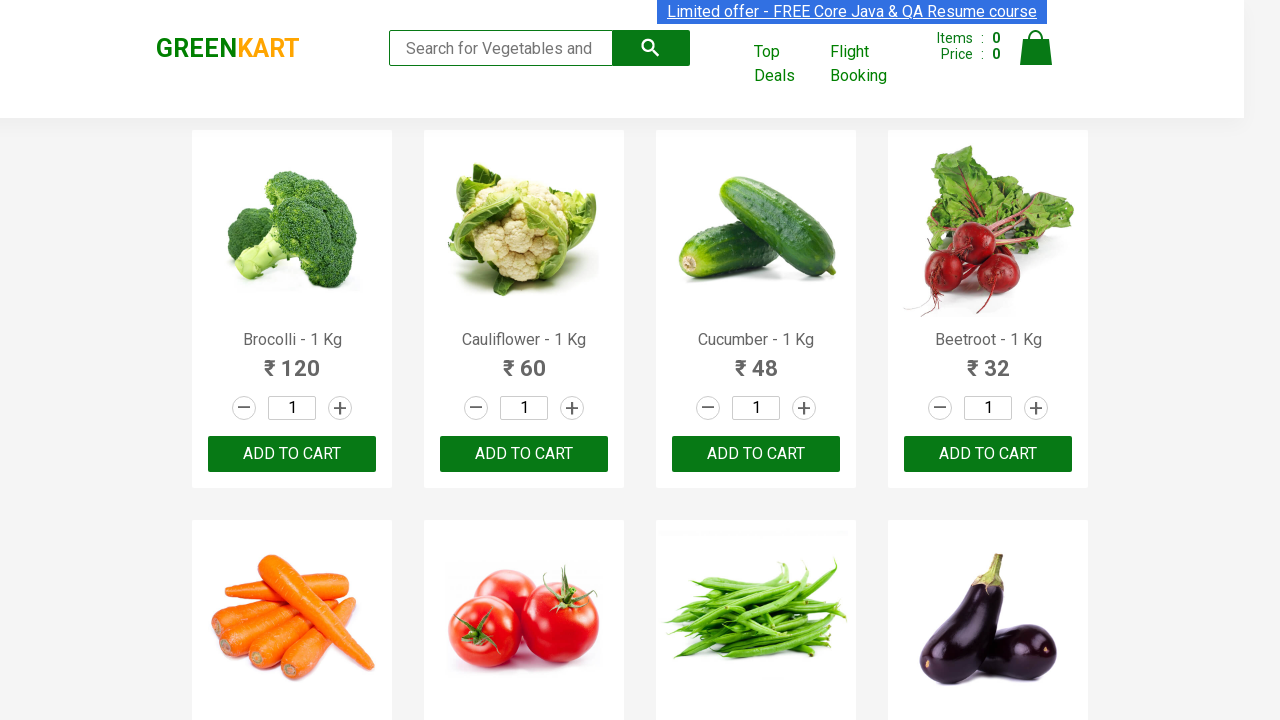

Clicked increment button for Carrot
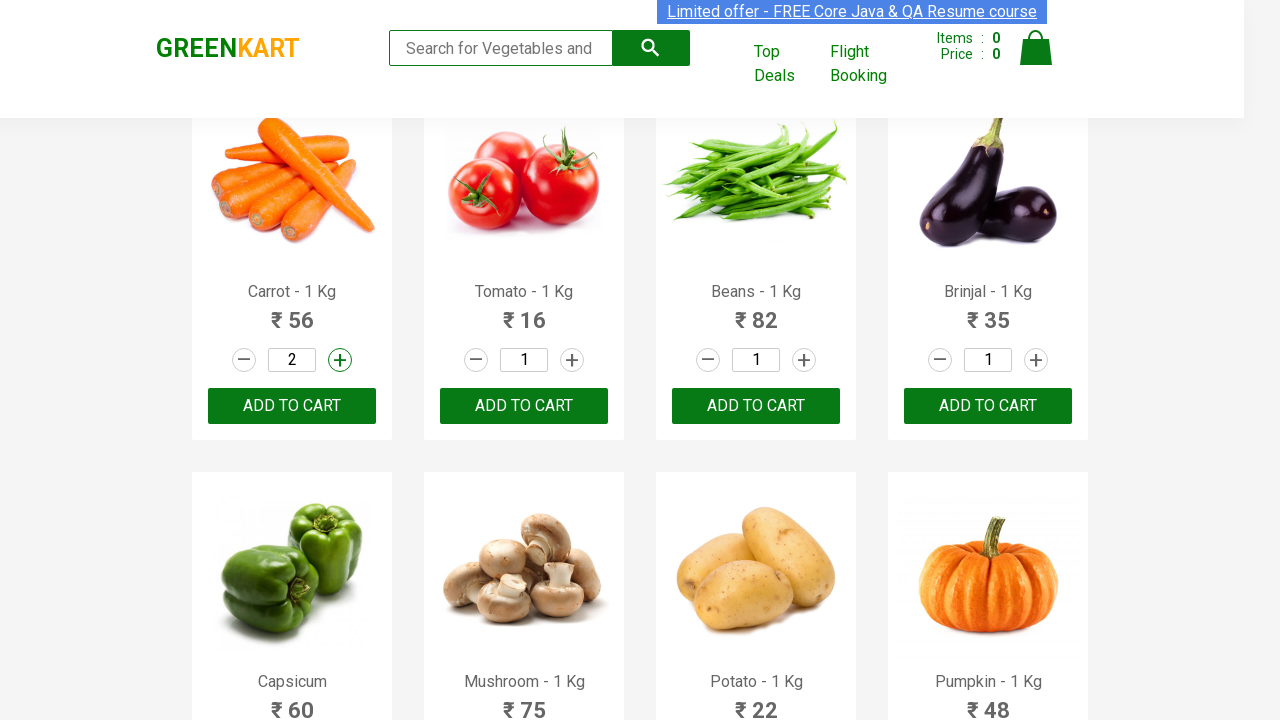

Added Carrot (quantity: 2) to cart
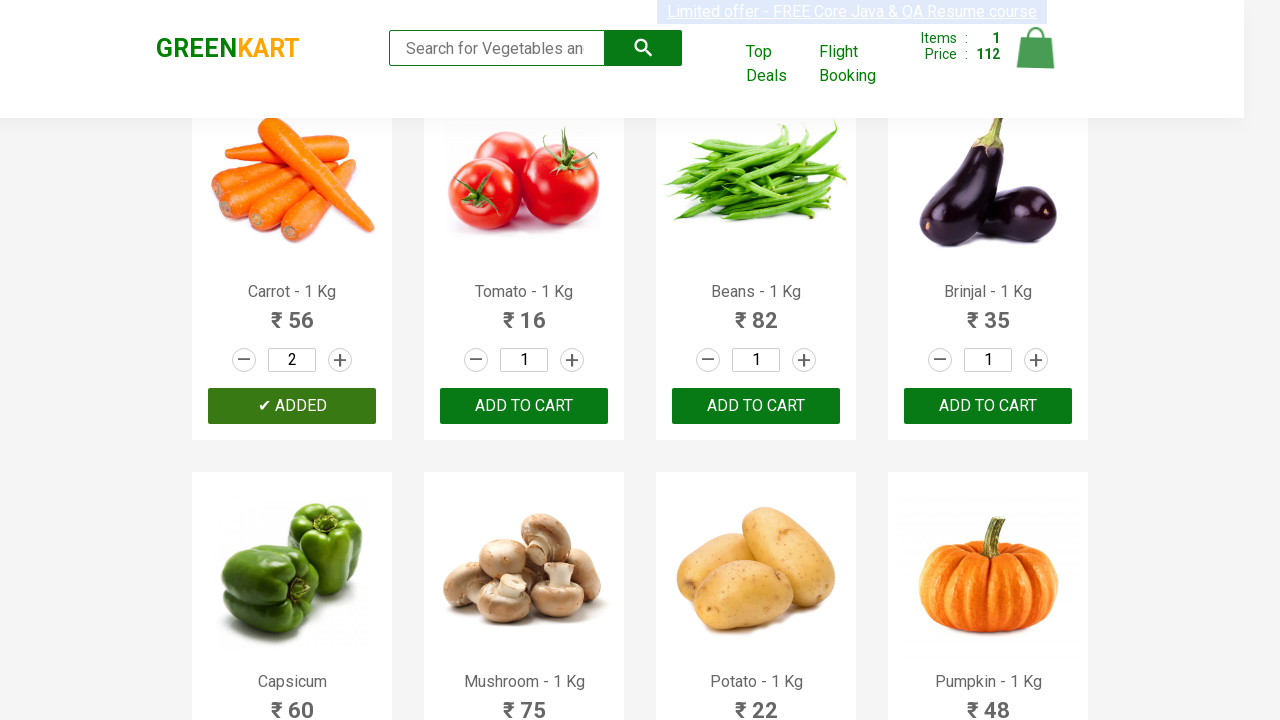

Clicked increment button for Beans
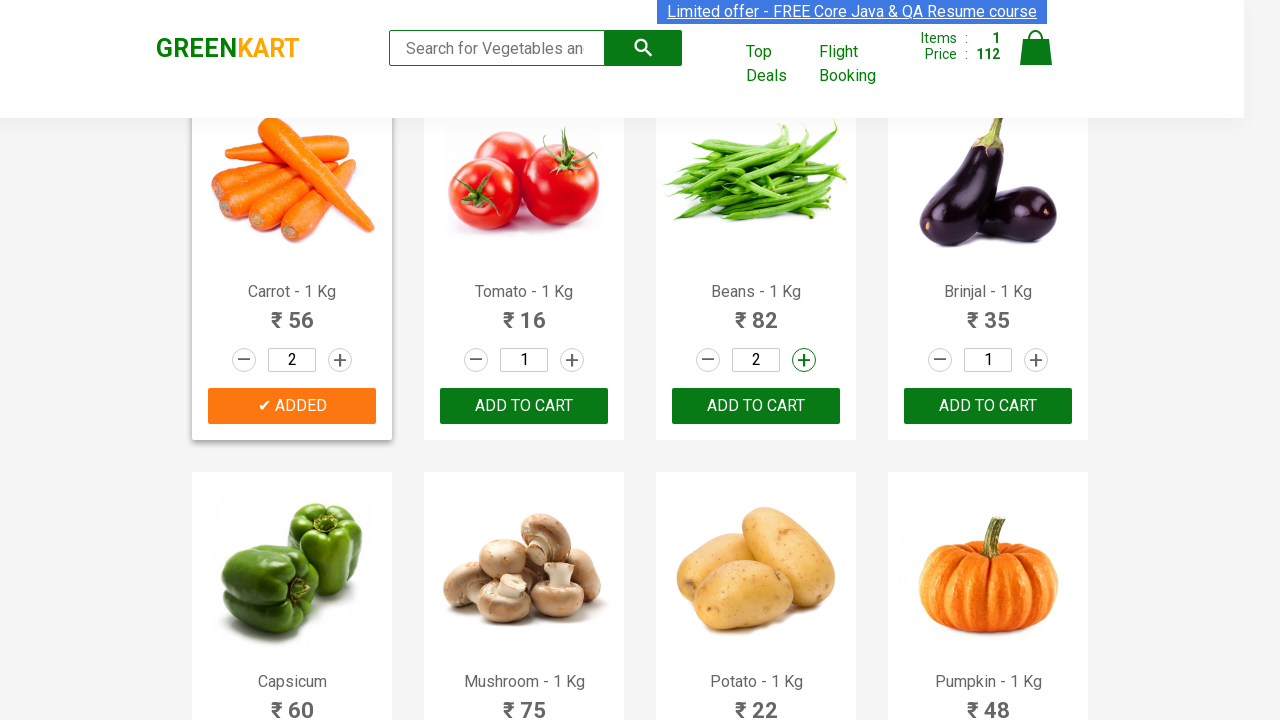

Added Beans (quantity: 2) to cart
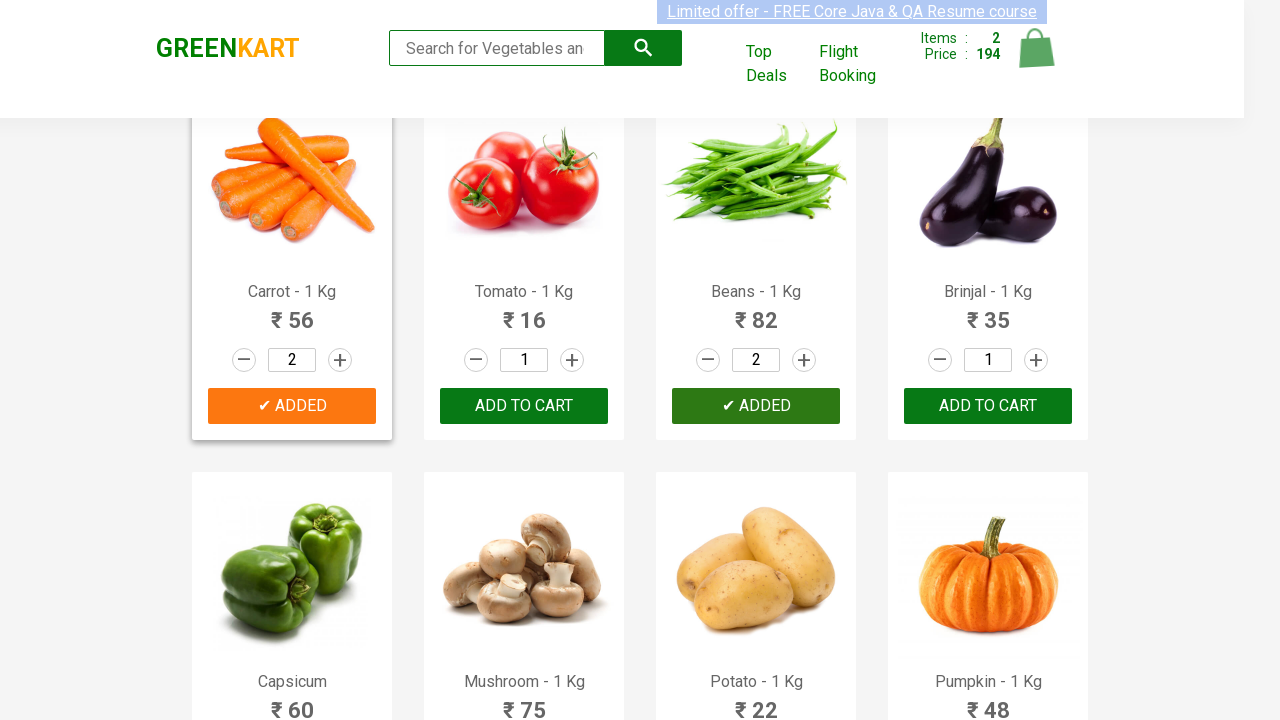

Clicked increment button for Brinjal
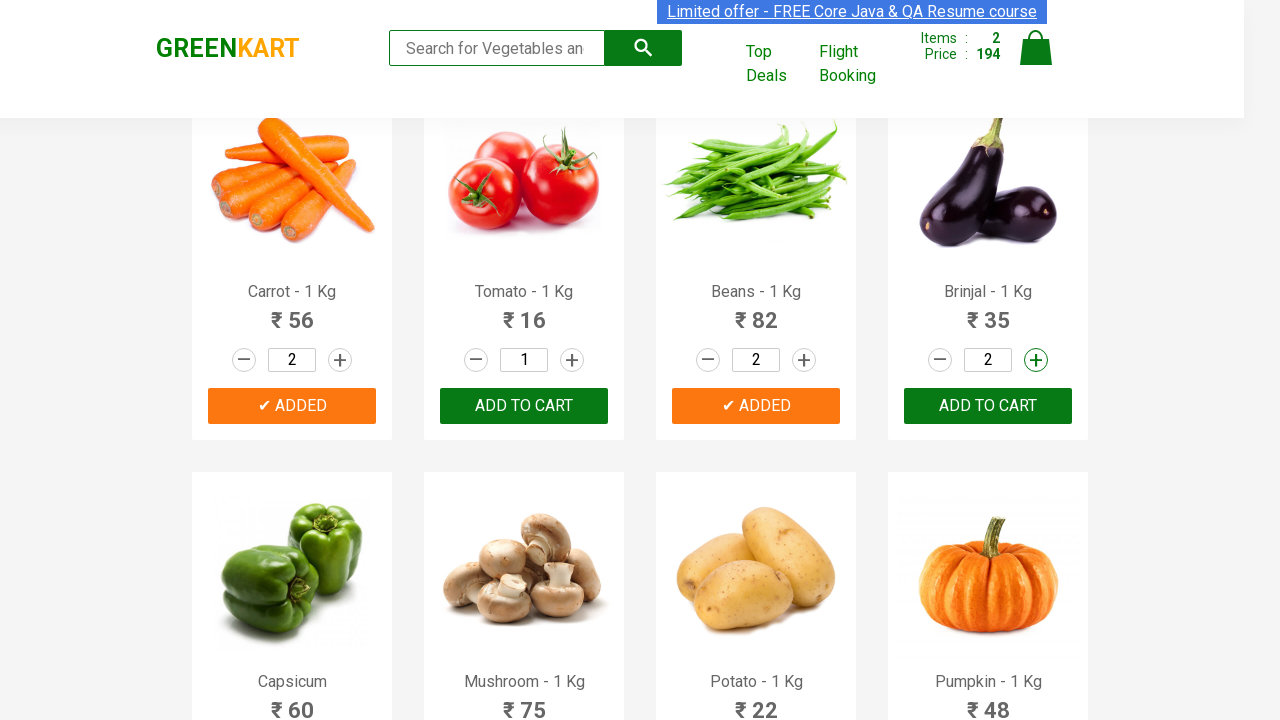

Clicked increment button for Brinjal
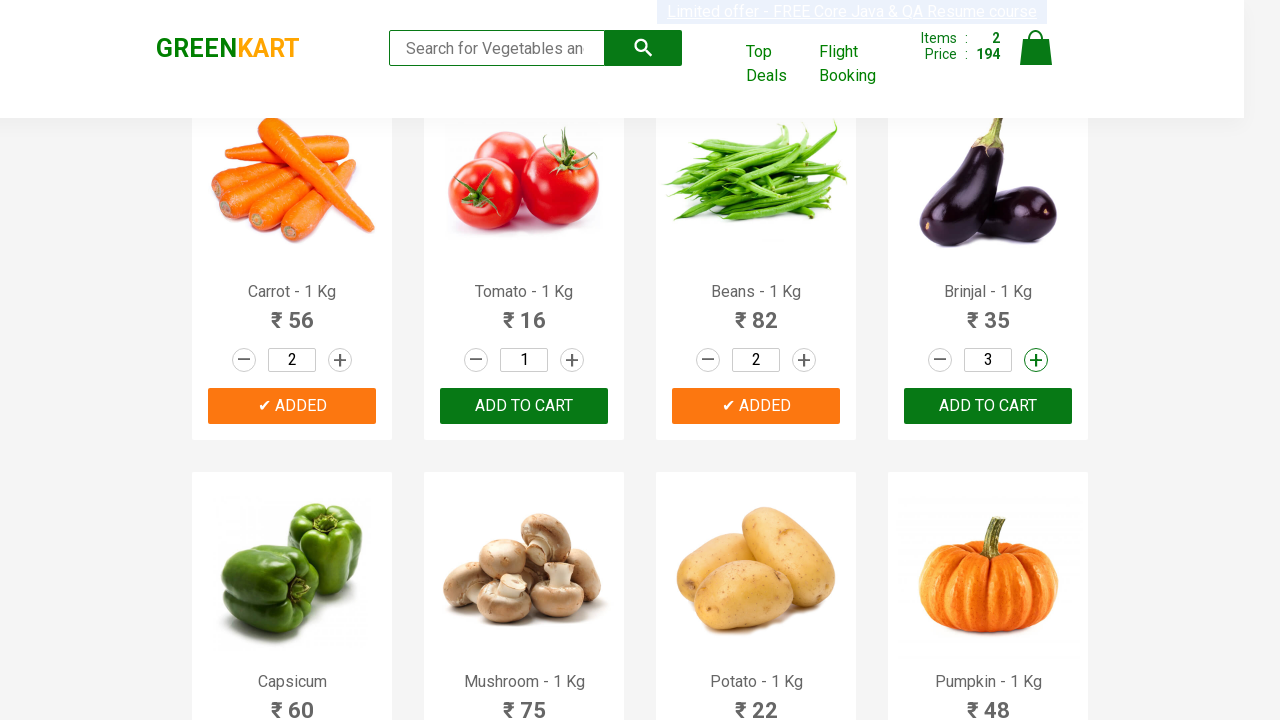

Clicked increment button for Brinjal
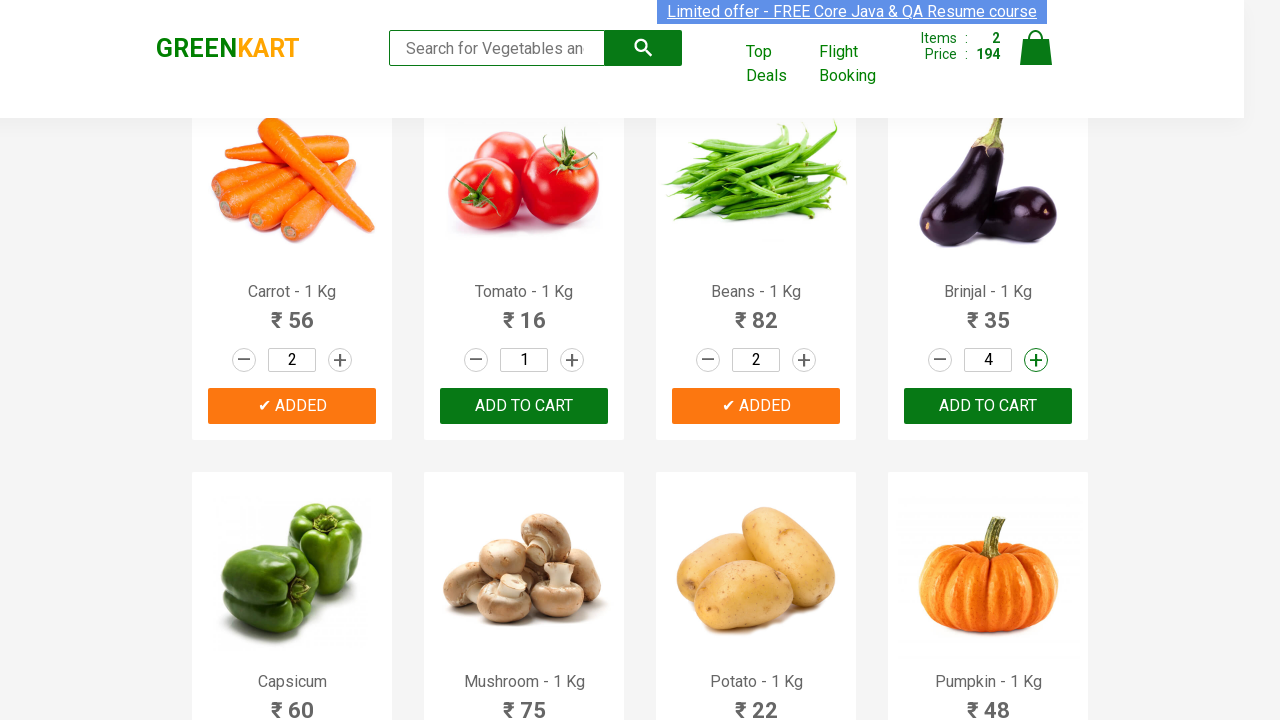

Added Brinjal (quantity: 4) to cart
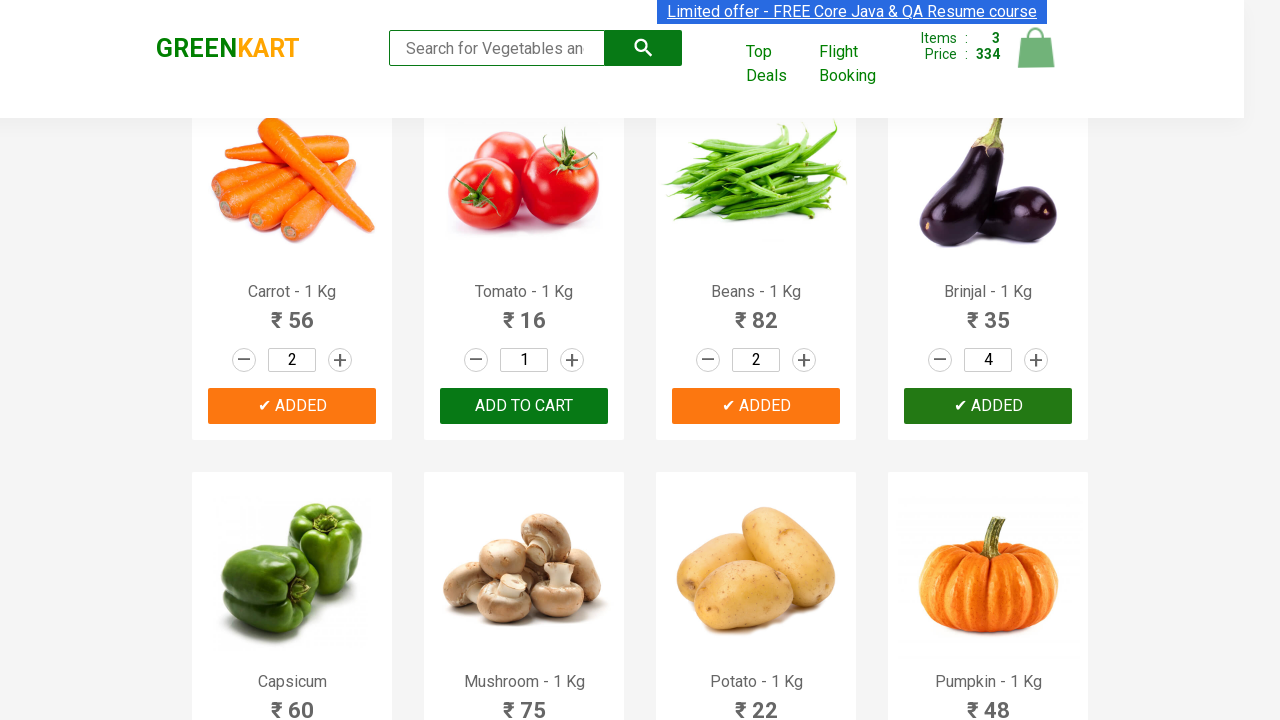

Clicked on cart icon to view shopping cart at (1036, 48) on a.cart-icon img
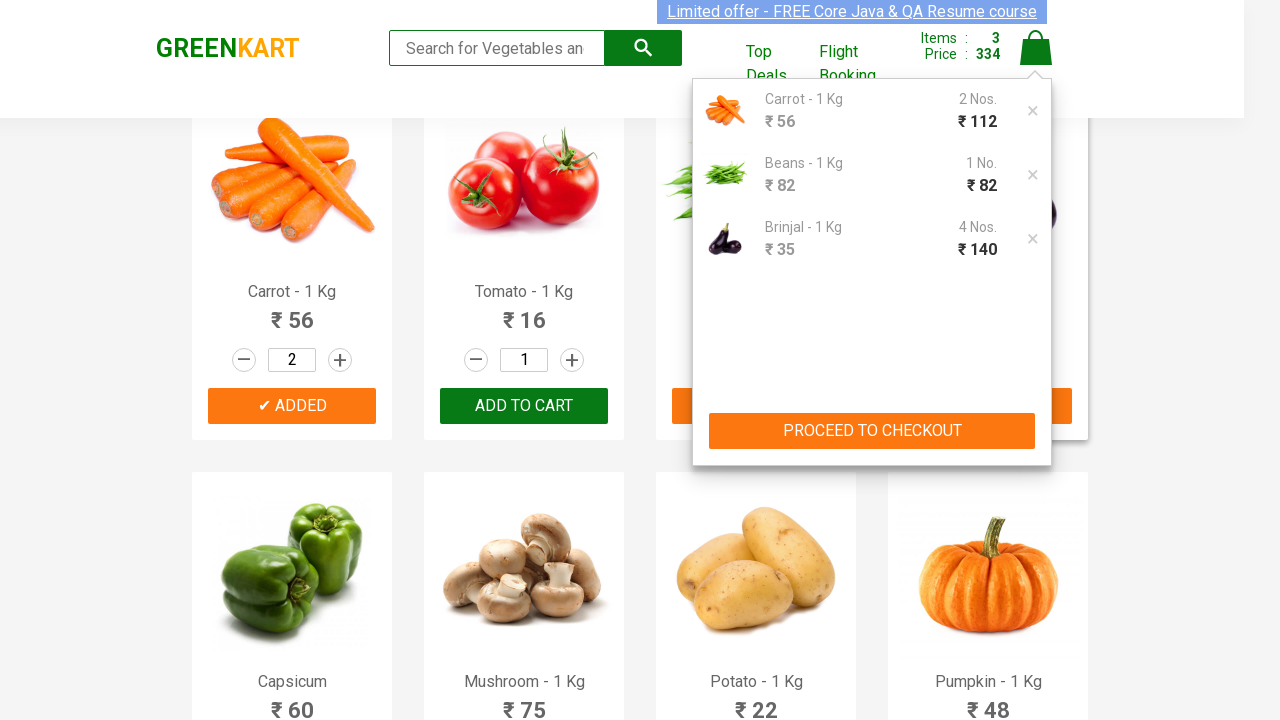

Clicked 'PROCEED TO CHECKOUT' button at (872, 431) on button:has-text('PROCEED TO CHECKOUT')
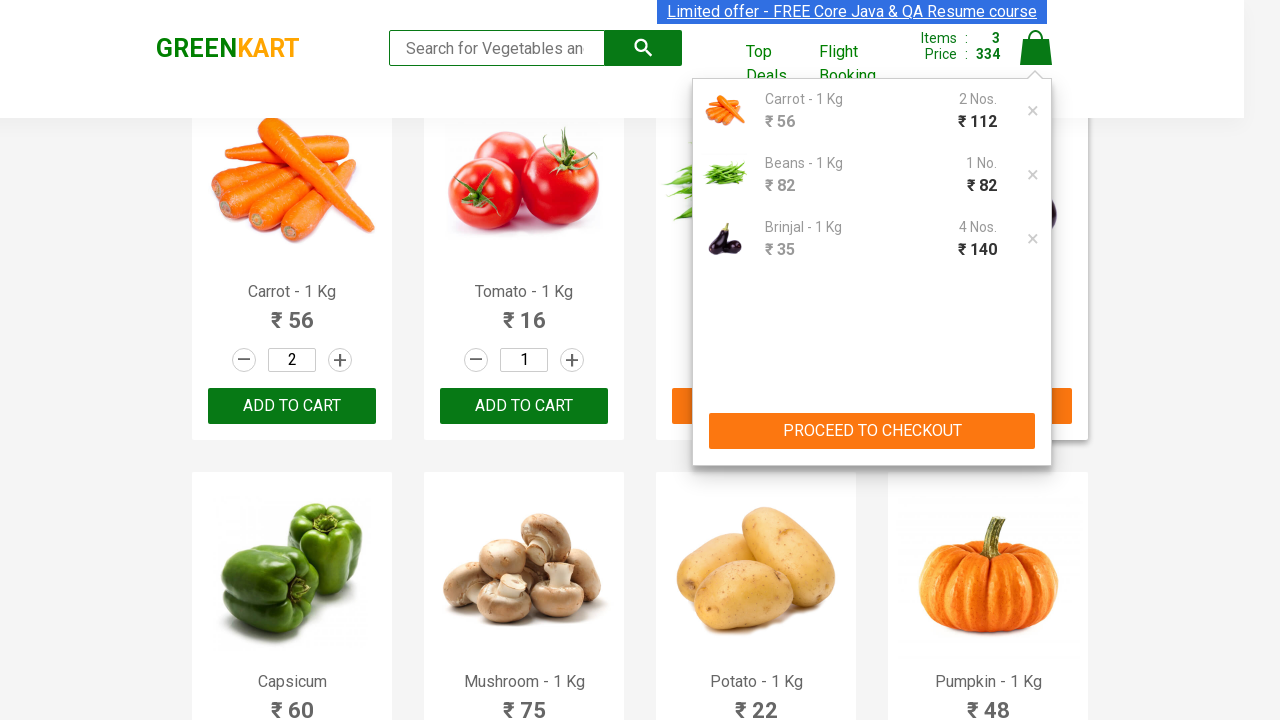

Waited for cart table to load and display order summary
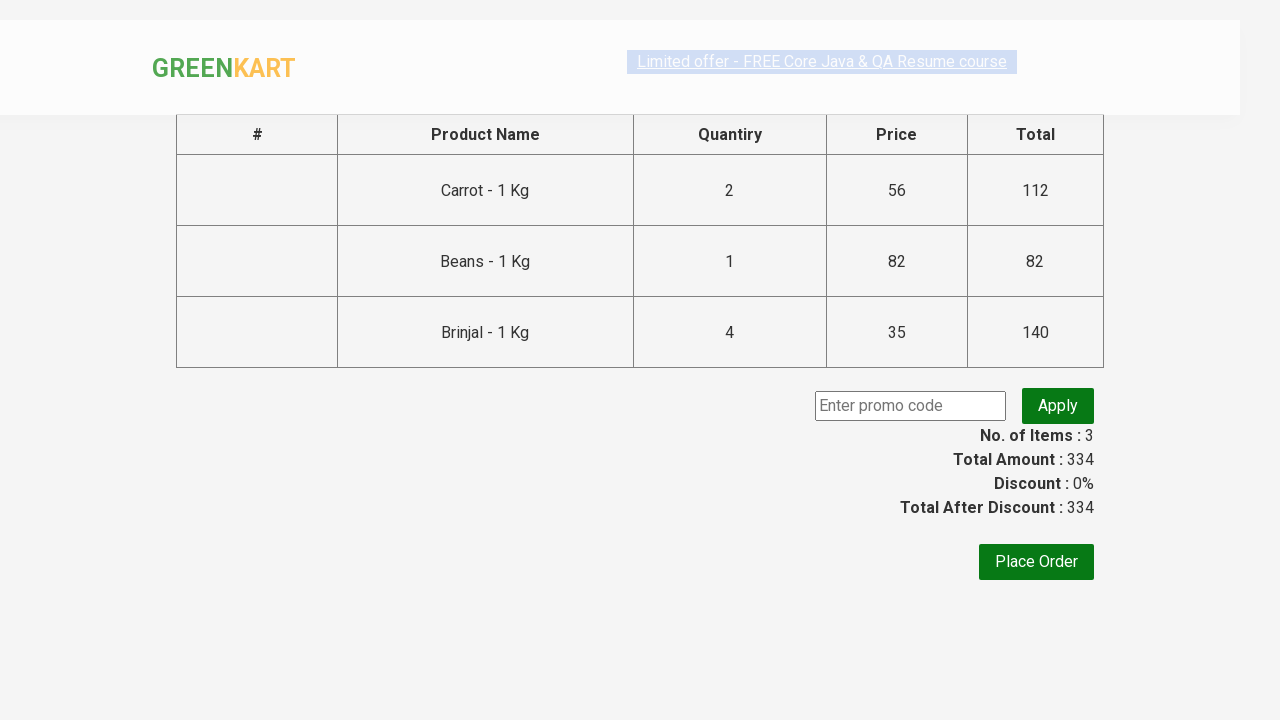

Clicked 'Place Order' button to proceed to payment/order form at (1036, 562) on button:has-text('Place Order')
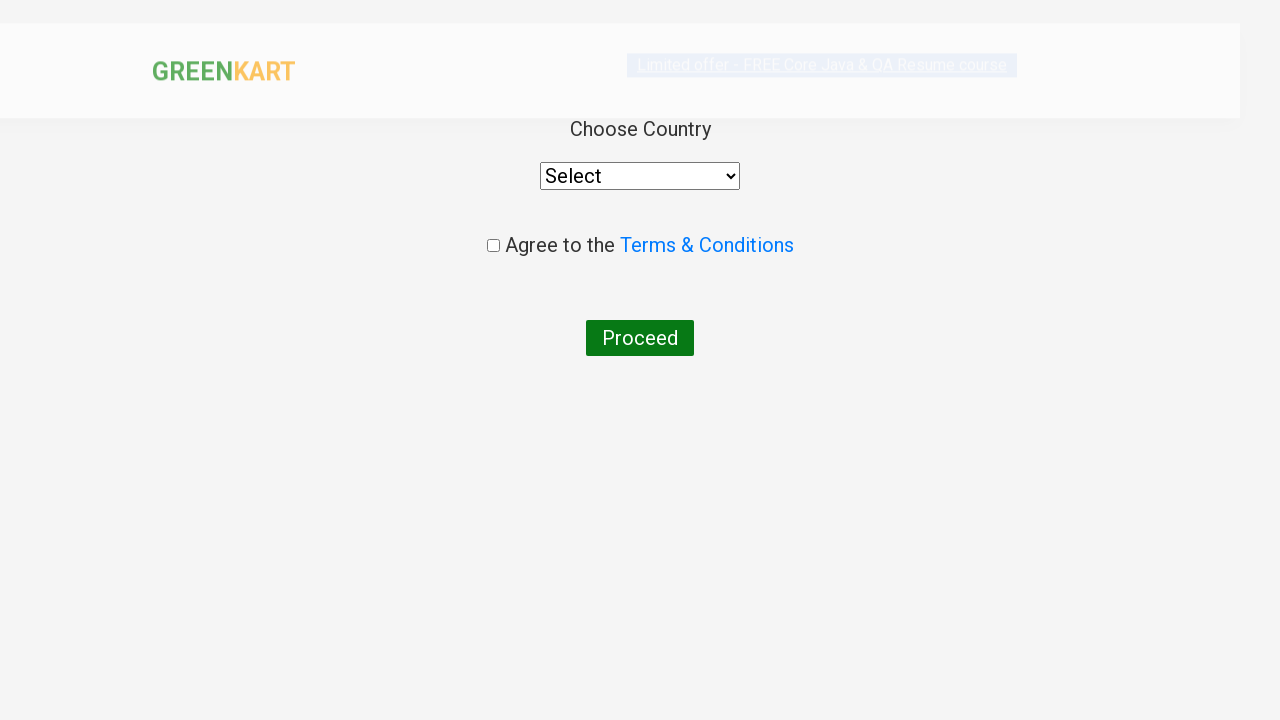

Waited for country dropdown selector to appear
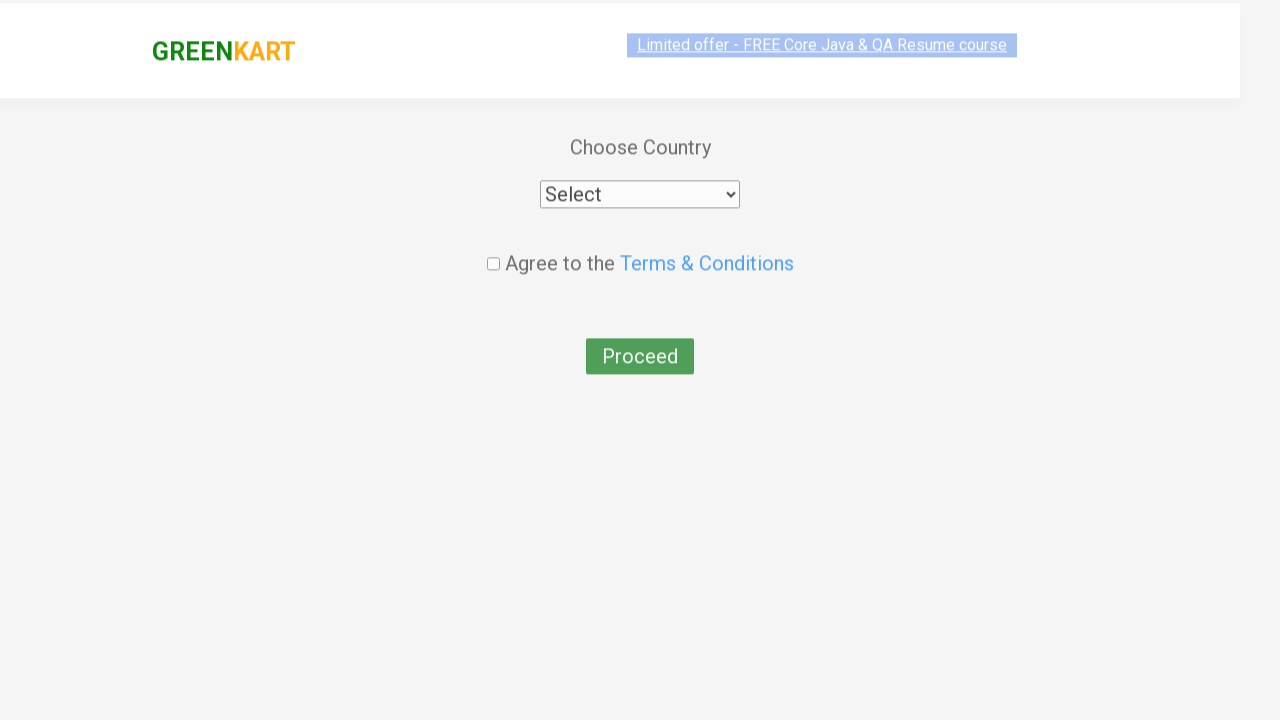

Selected 'India' from country dropdown on select
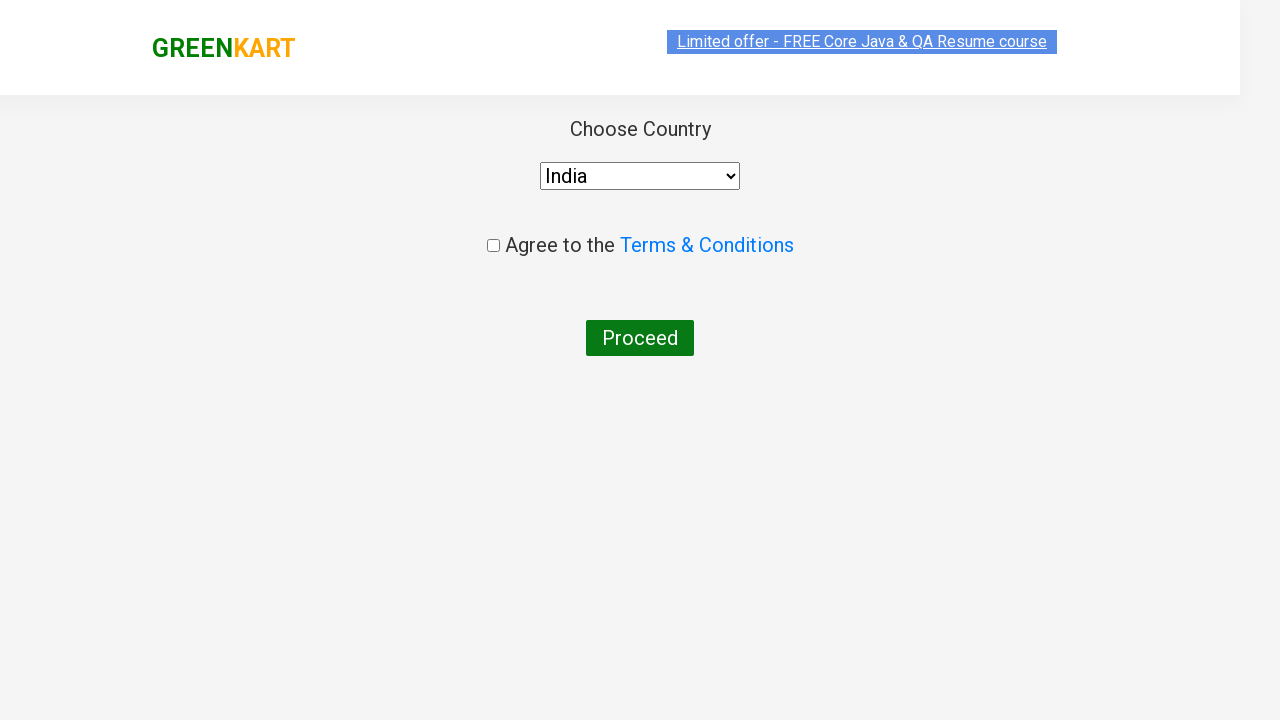

Clicked checkbox to agree to Terms and Conditions at (493, 246) on .chkAgree
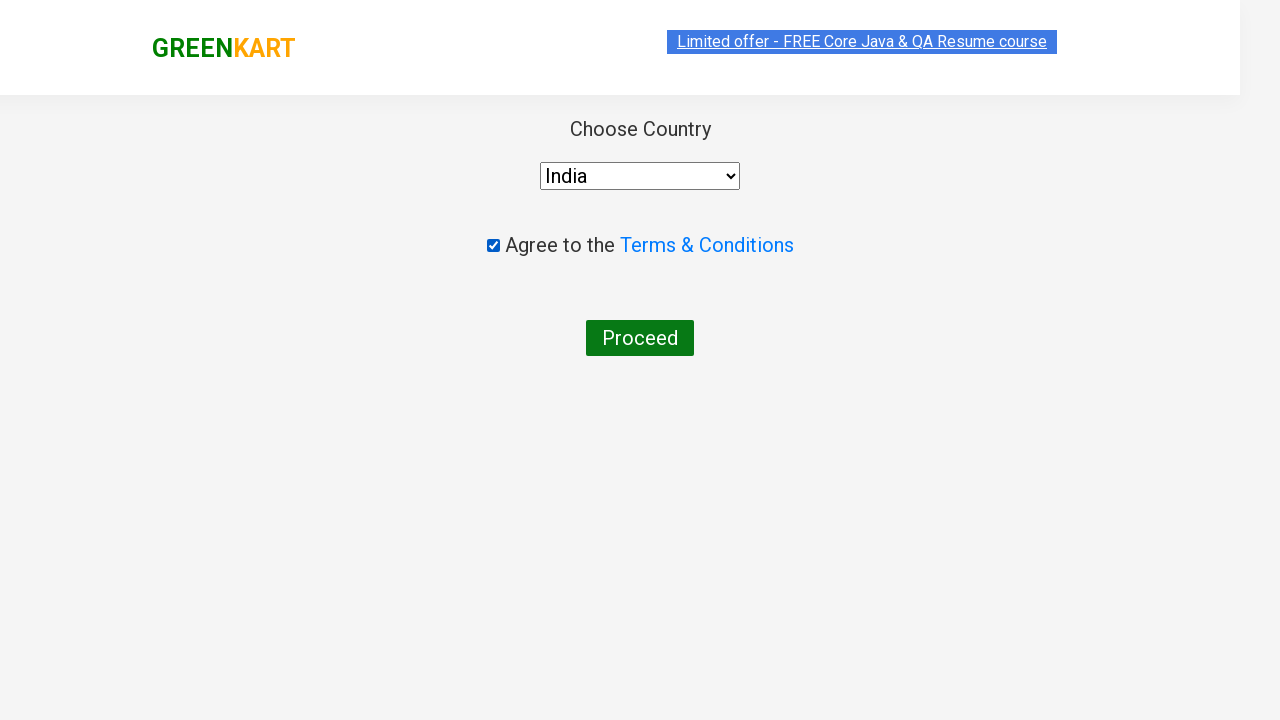

Clicked 'Proceed' button to complete order placement at (640, 338) on button:has-text('Proceed')
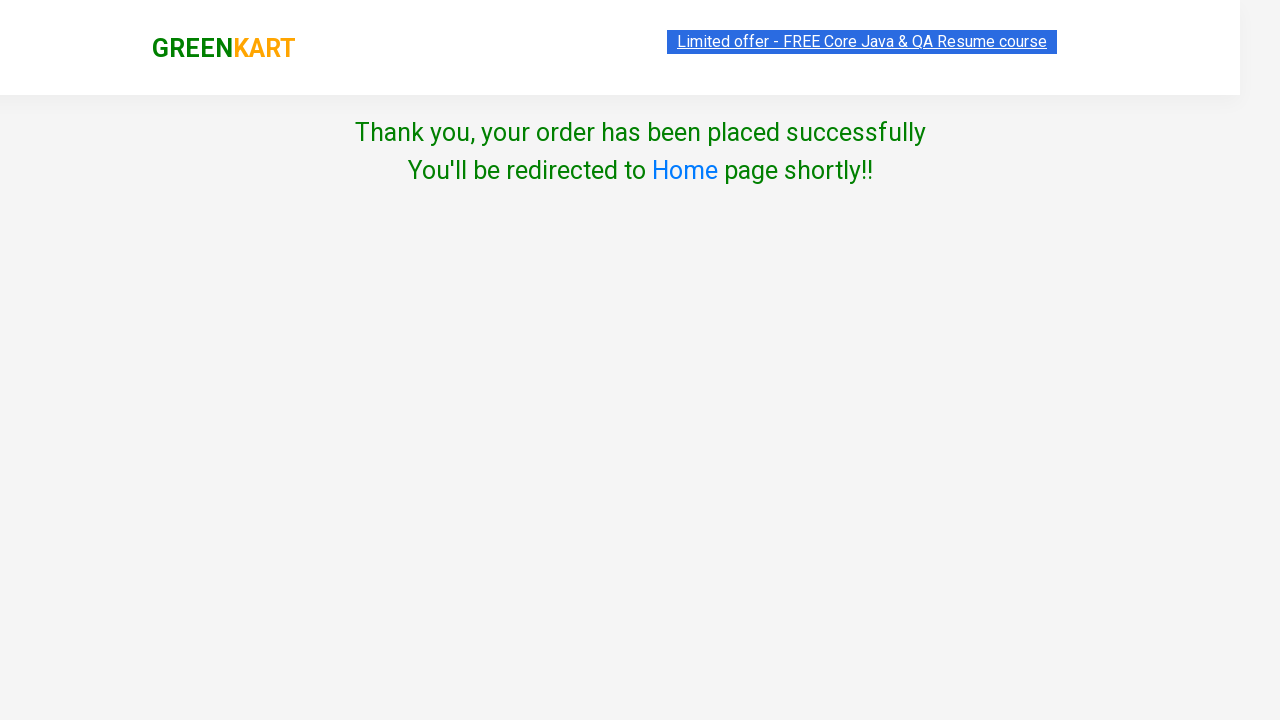

Waited for page to reach network idle state (order processing complete)
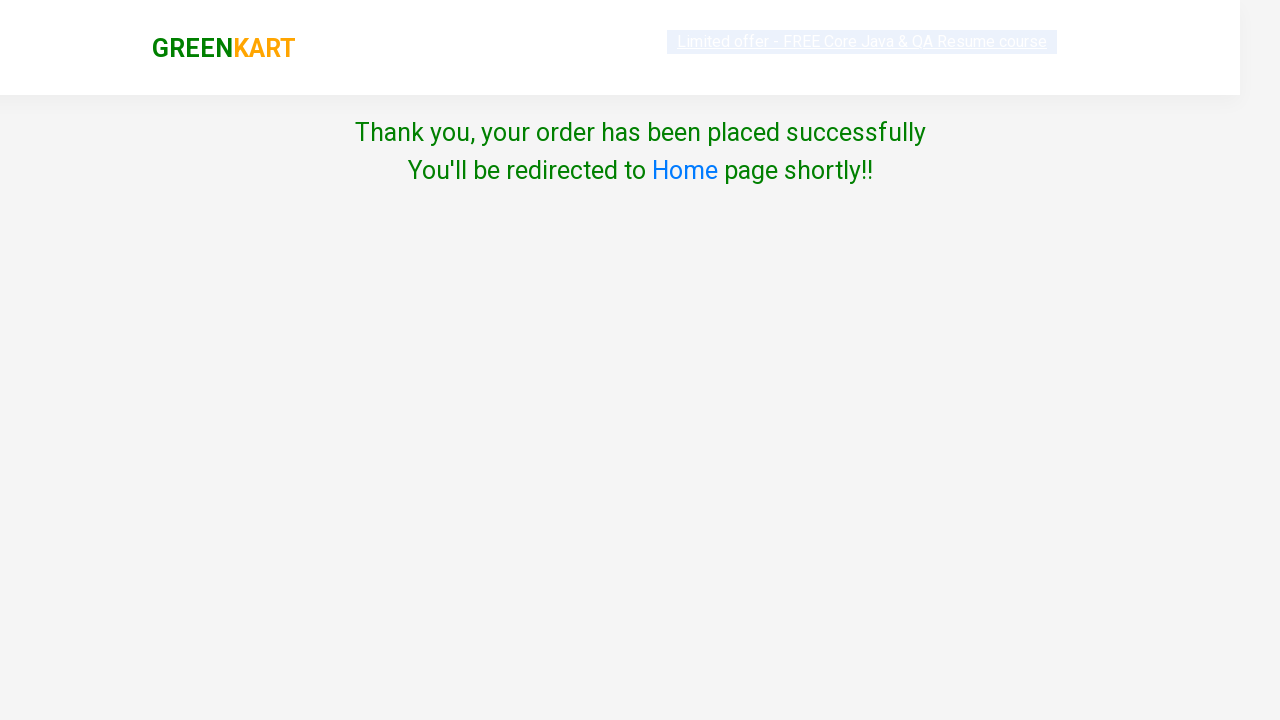

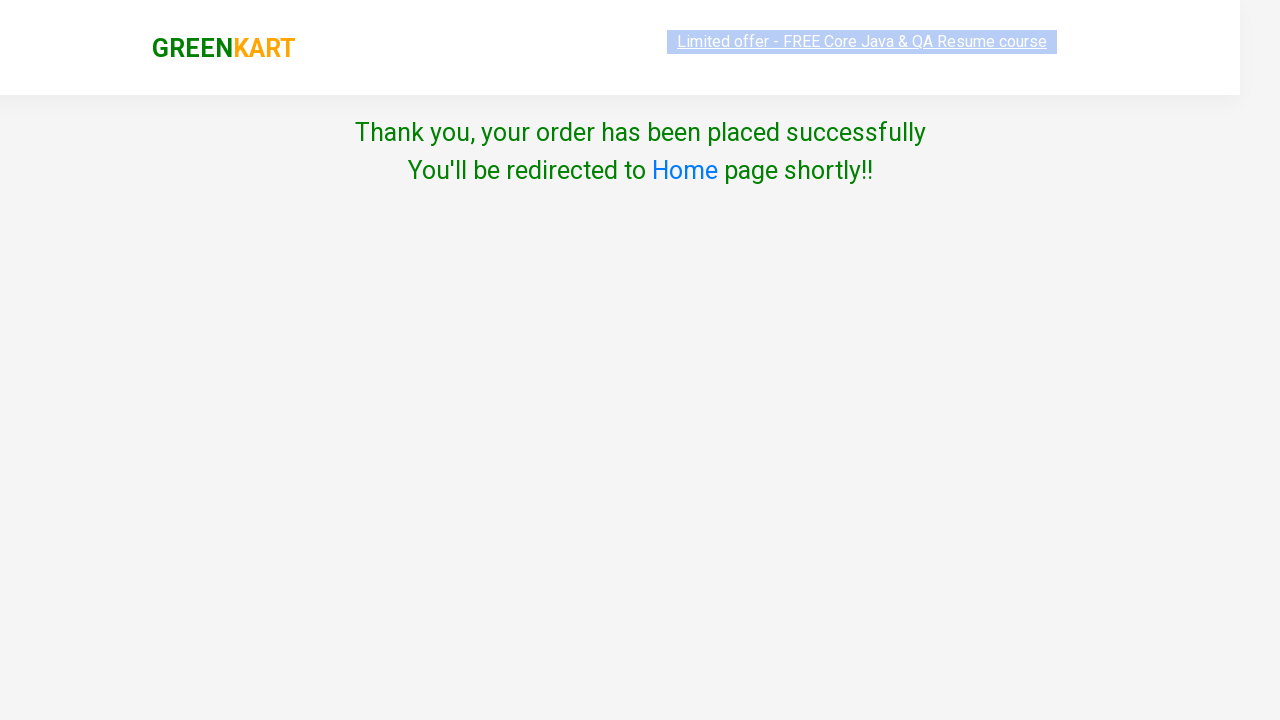